Automates filling out a Google Form for meal registration by entering employee ID, full name, and date, then submitting the form.

Starting URL: https://docs.google.com/forms/d/e/1FAIpQLSeL0Xd9WjgTgEDUO7zYueNzyctUtFxLG4bgu7Xl_i-YMfv20g/viewform?usp=header

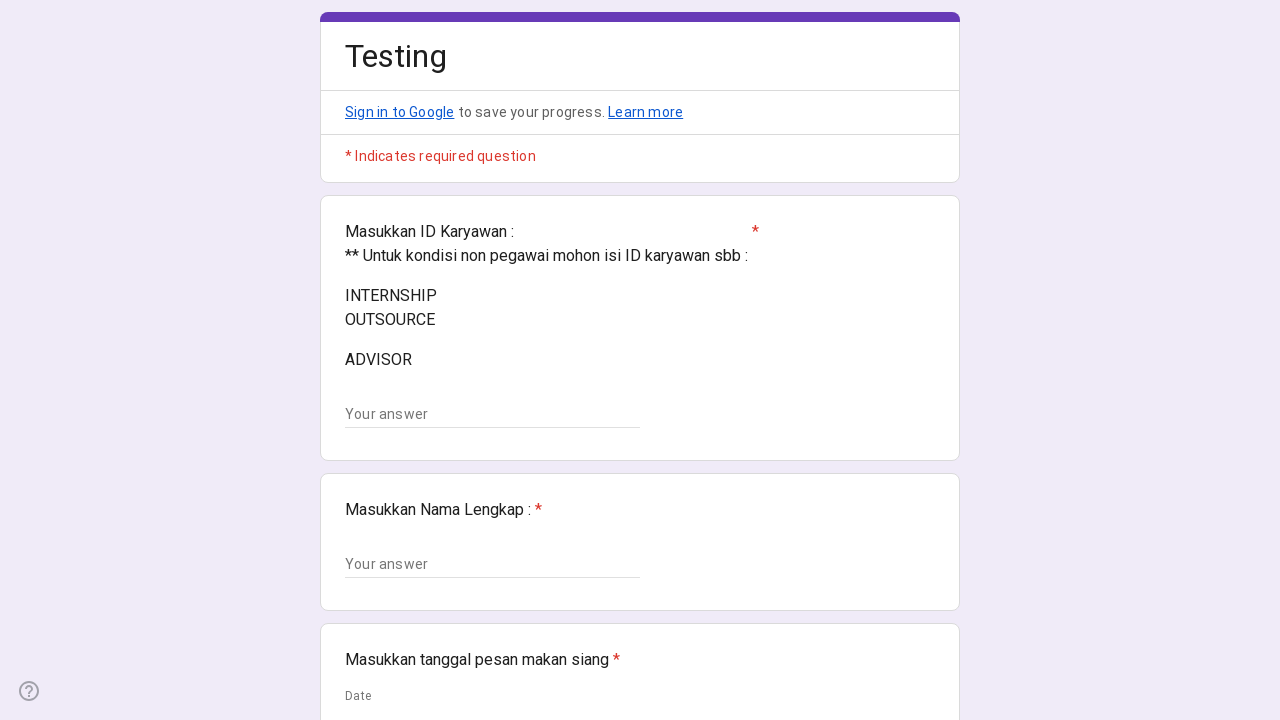

Waited for meal registration form to load
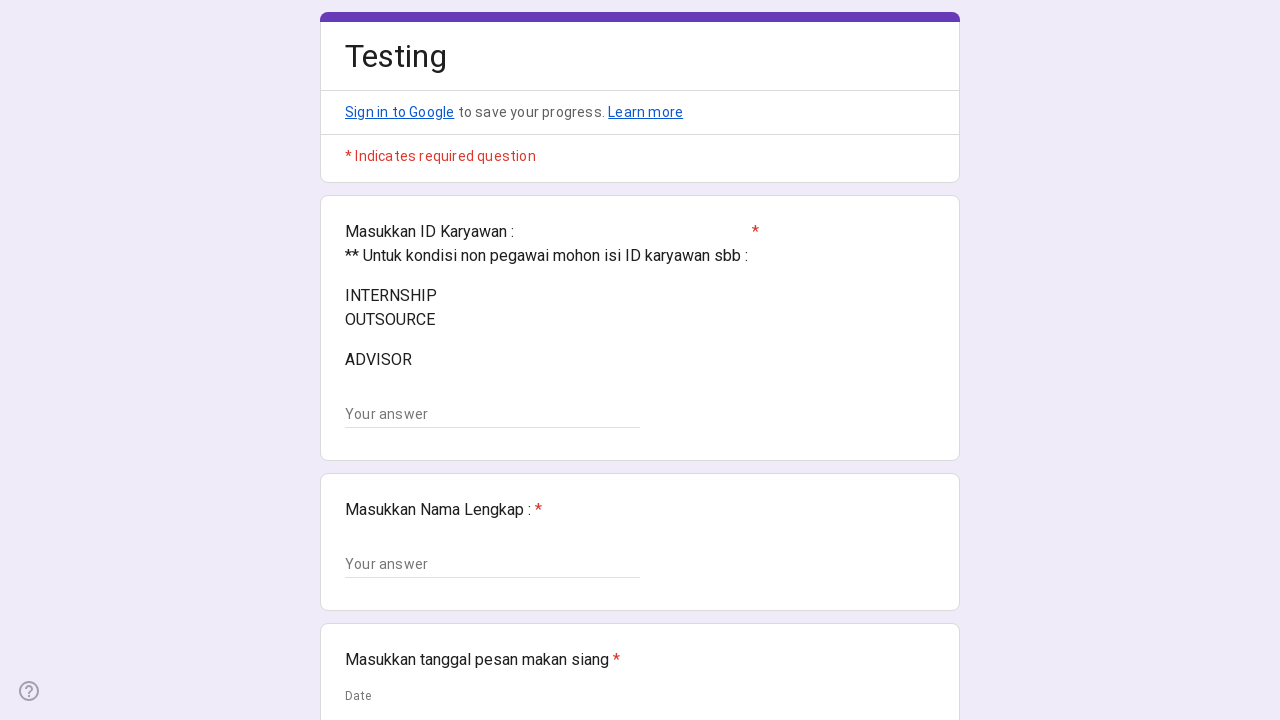

Filled employee ID field with EMP78432 using XPath selector on //input[@aria-labelledby]
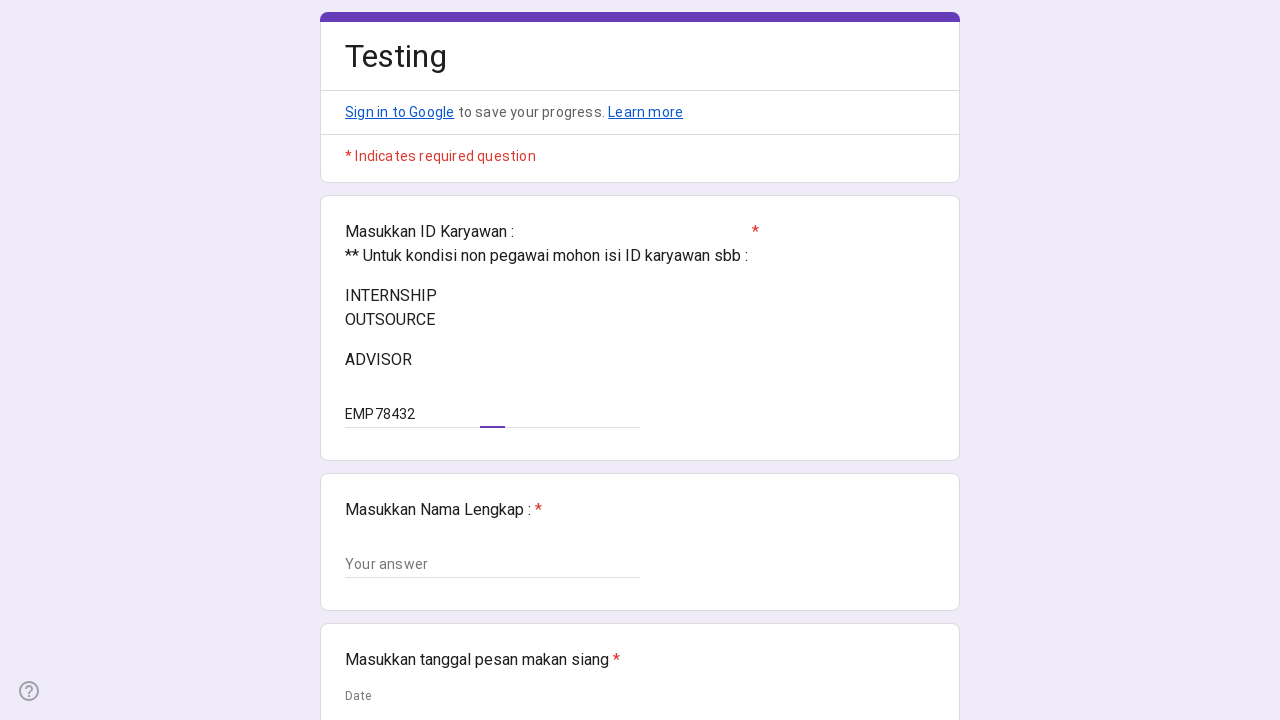

Filled employee ID field with EMP78432 using CSS selector on input[type="text"] >> nth=0
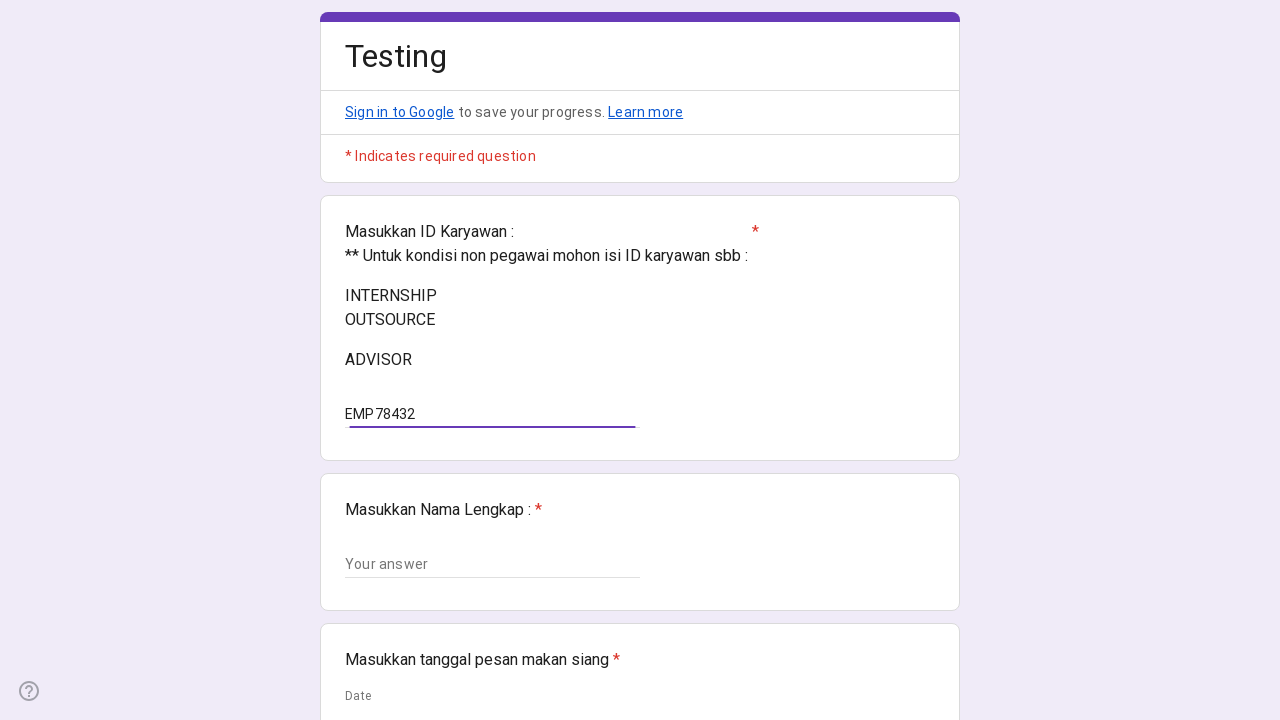

Located all text input fields in the form
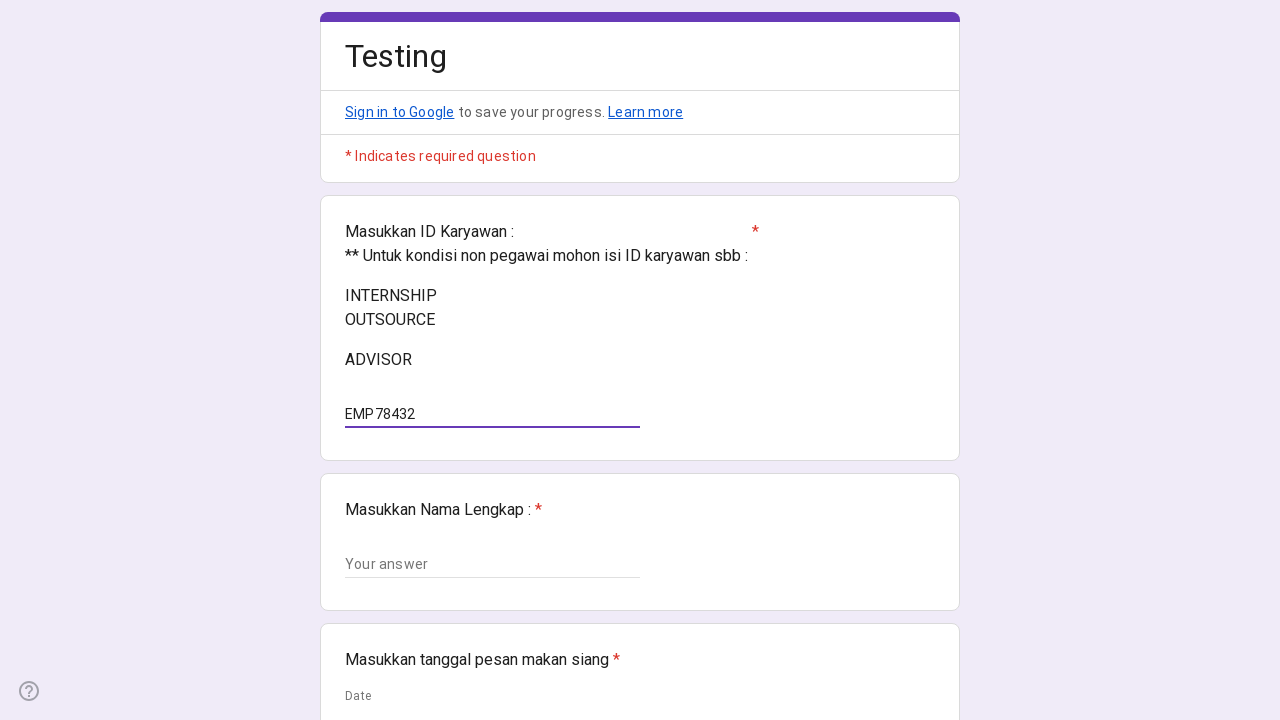

Filled first text input field (employee ID) with EMP78432 on input[type="text"] >> nth=0
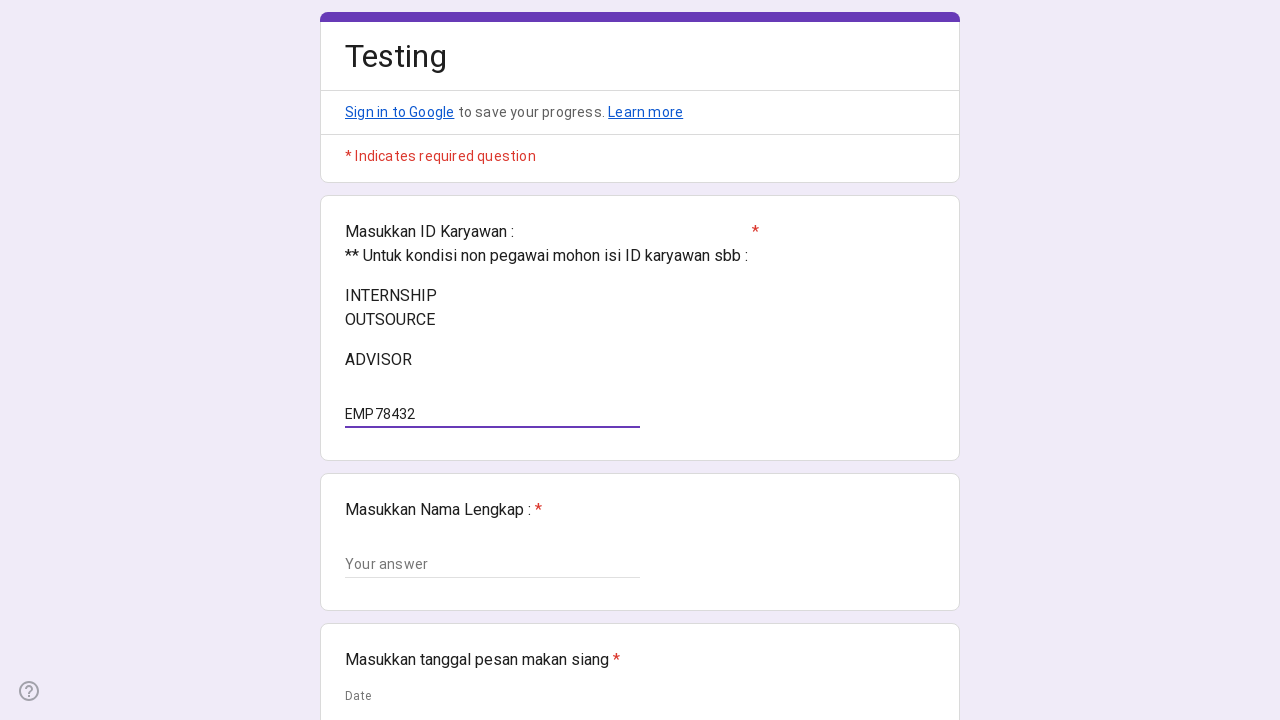

Filled second text input field (full name) with Sarah Johnson on input[type="text"] >> nth=1
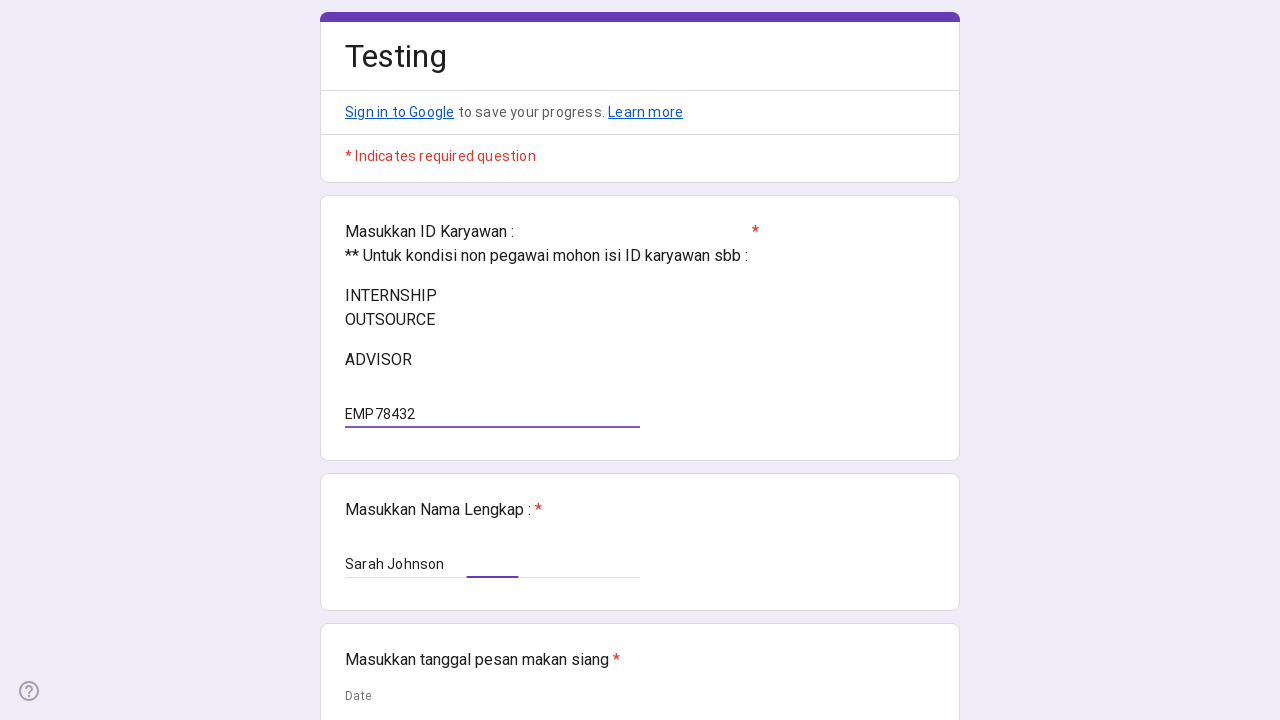

Clicked submit button to submit meal registration form at (369, 533) on div[role="button"] span
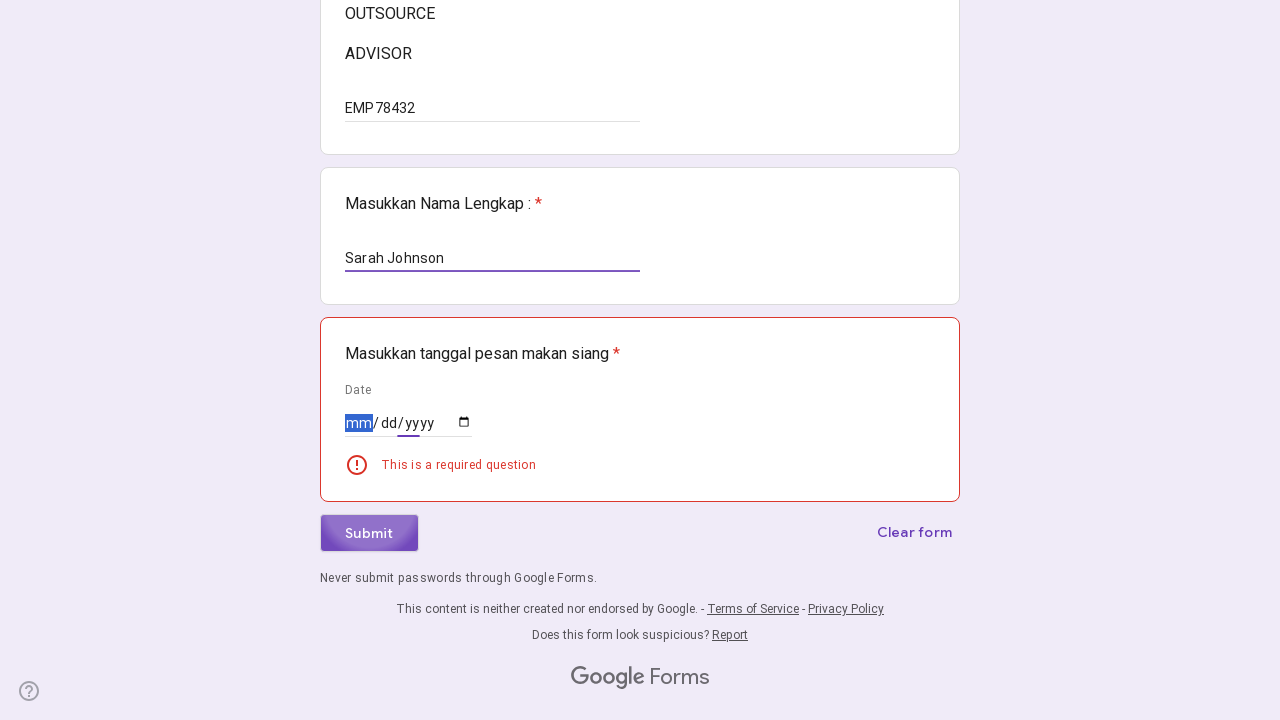

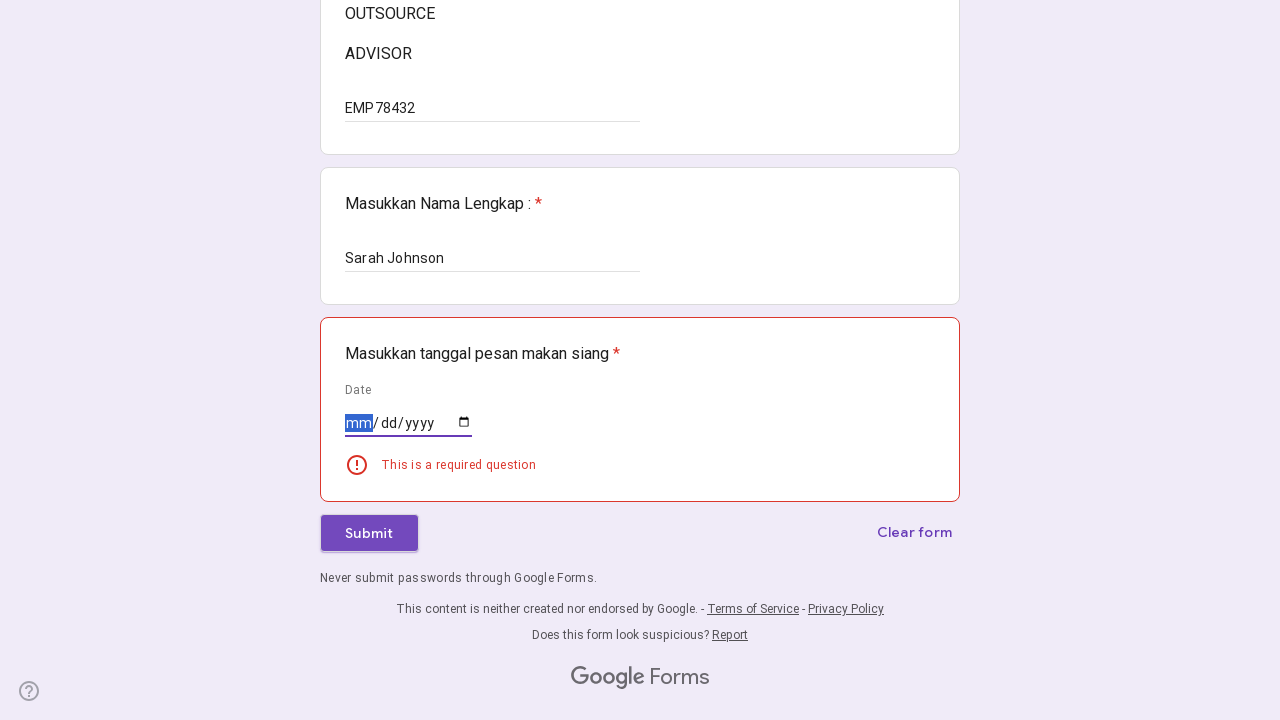